Tests JavaScript alert handling by clicking a button, accepting an alert dialog, reading a displayed value, calculating a mathematical result based on that value, entering the answer in a form field, and submitting.

Starting URL: http://suninjuly.github.io/alert_accept.html

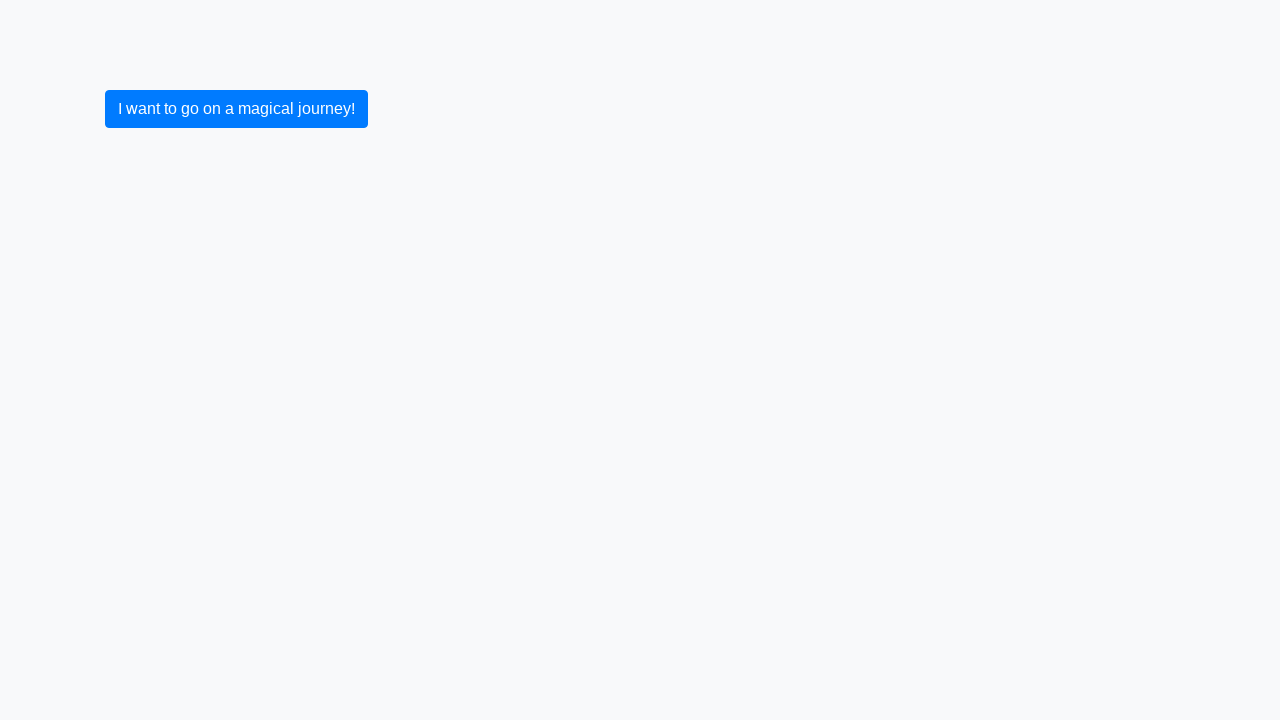

Set up dialog handler to auto-accept alerts
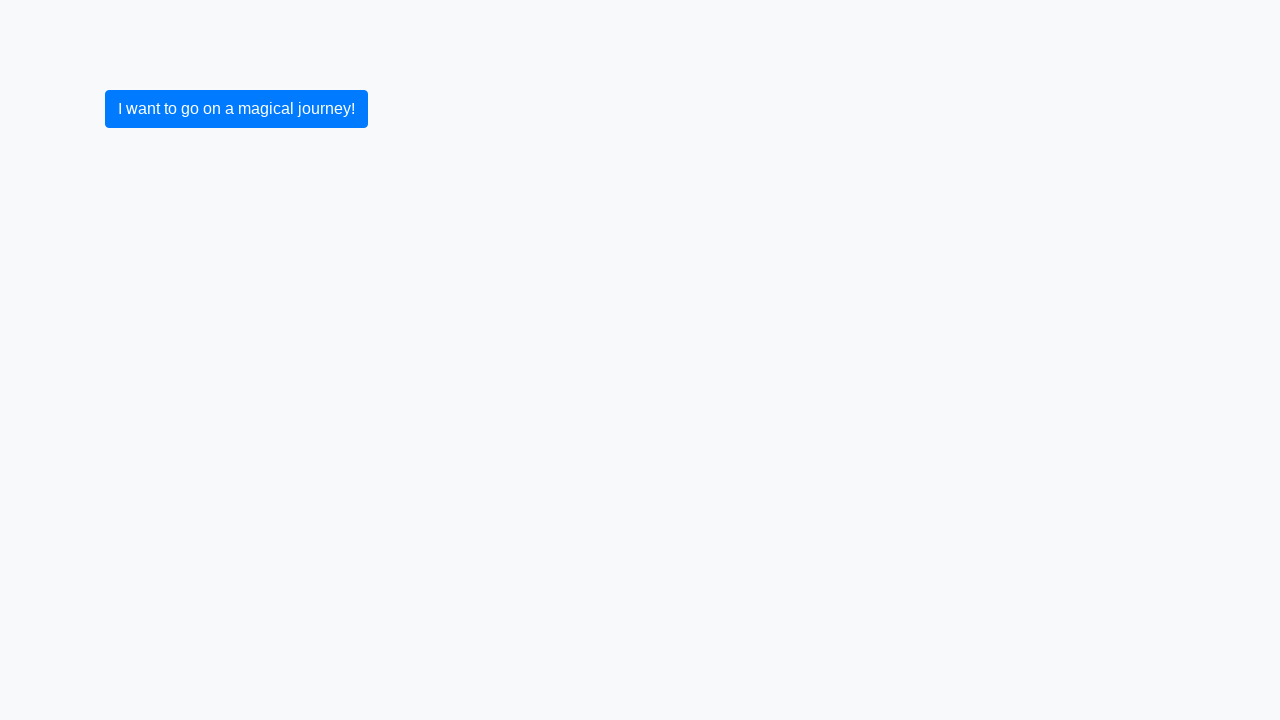

Clicked primary button to trigger alert dialog at (236, 109) on button.btn-primary
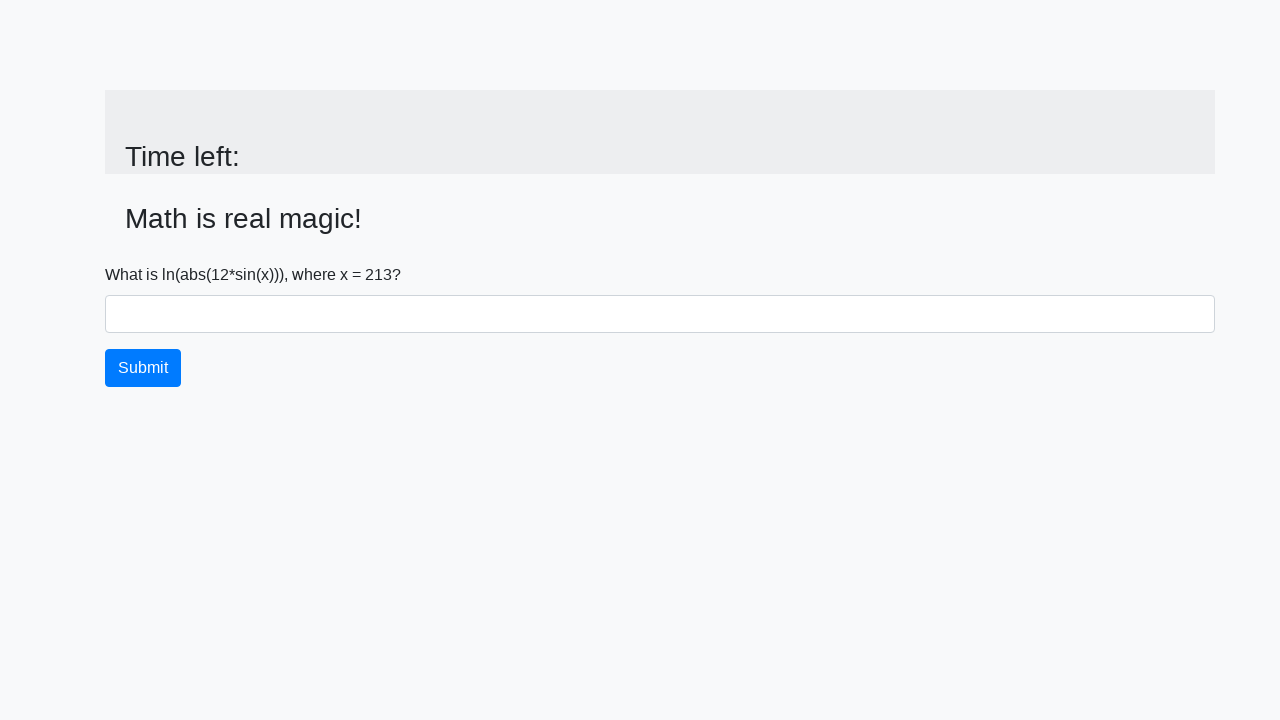

Alert was accepted and input value element loaded
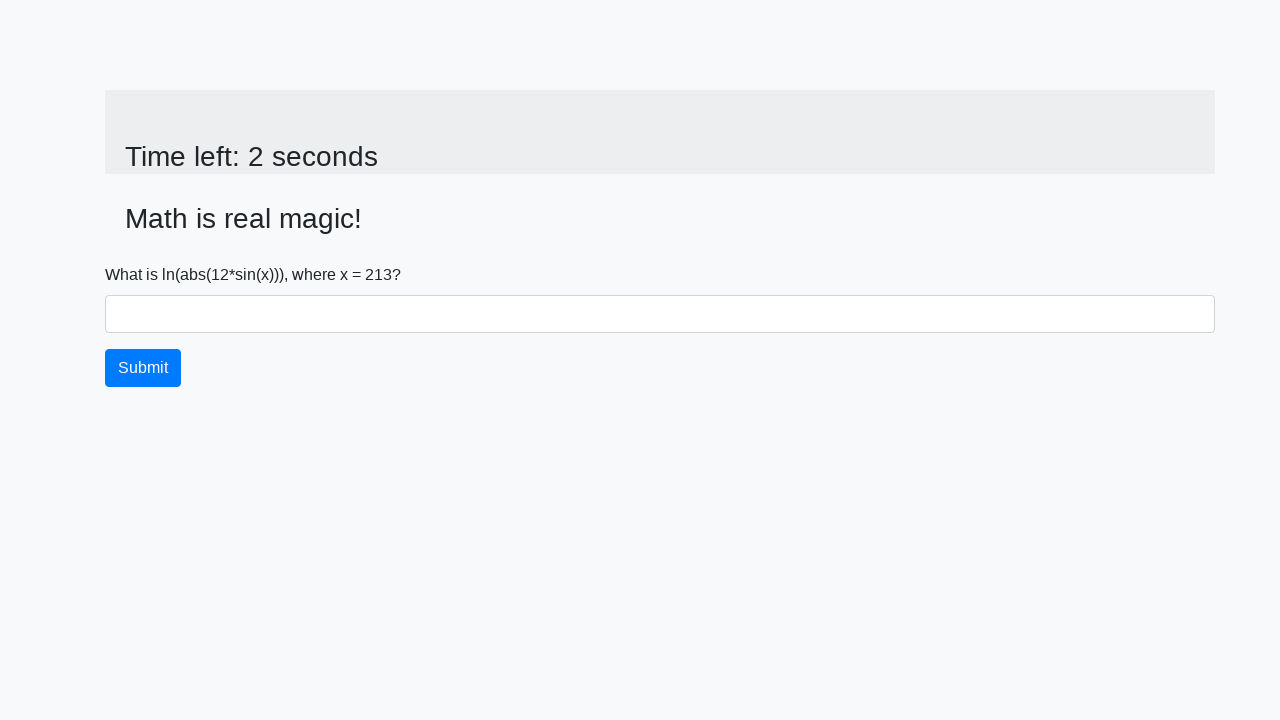

Retrieved x value from page: 213
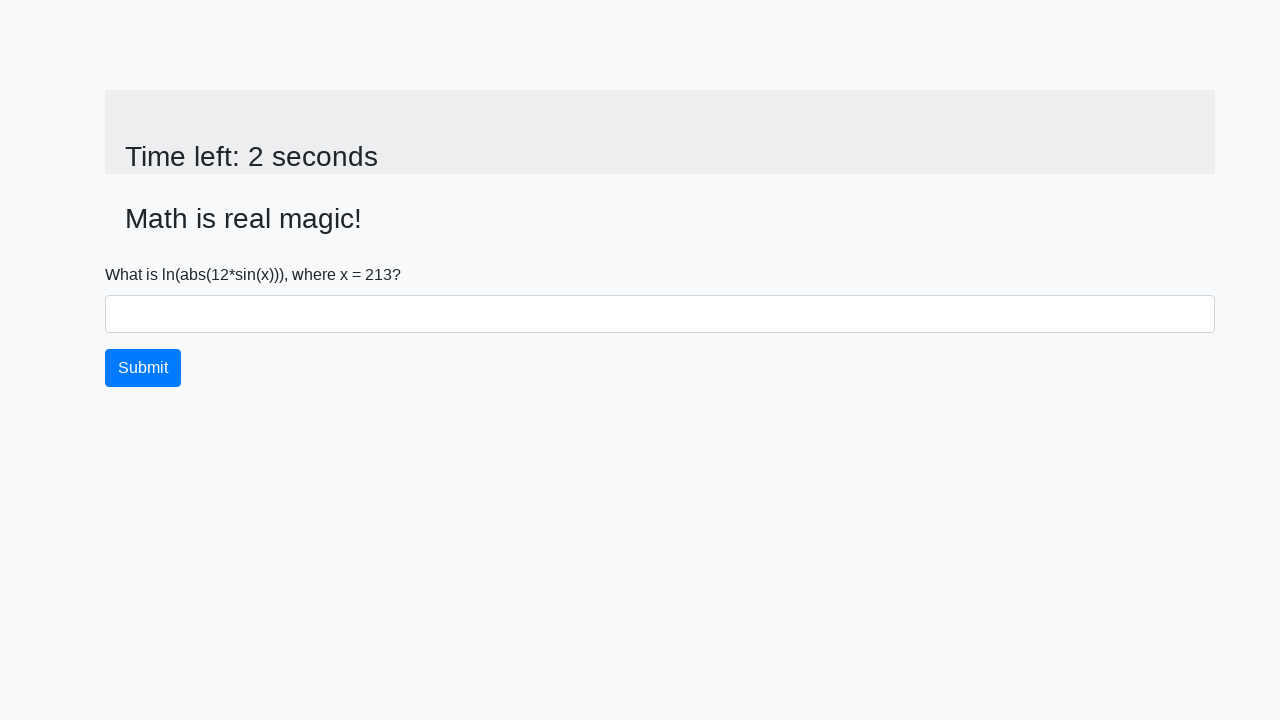

Calculated answer using mathematical formula: 1.9534881402475652
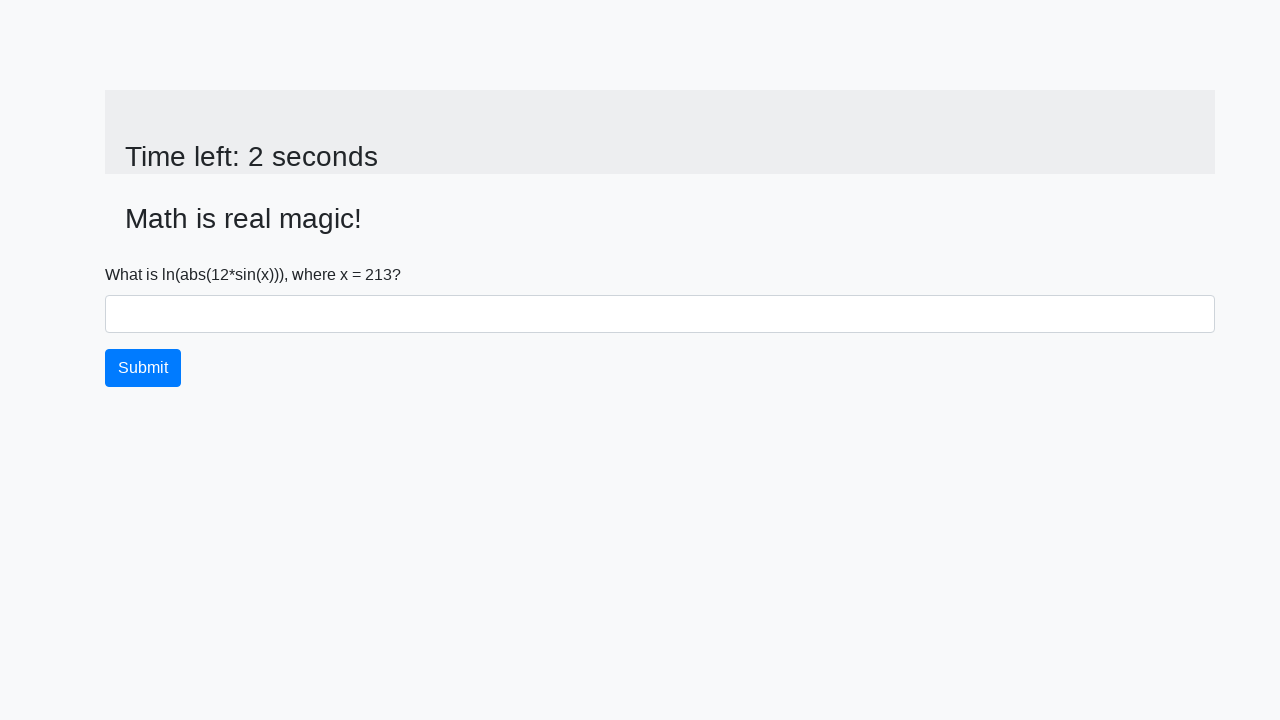

Filled answer field with calculated result: 1.9534881402475652 on #answer
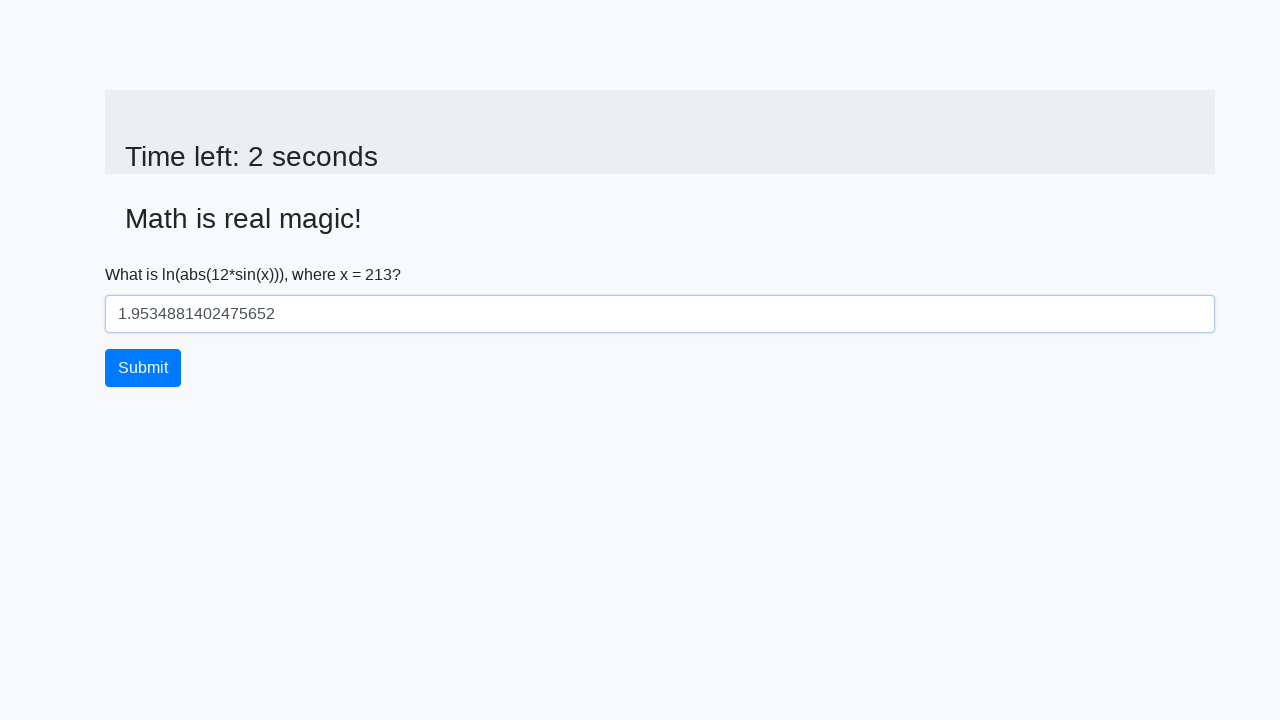

Clicked submit button to submit the answer at (143, 368) on button.btn-primary
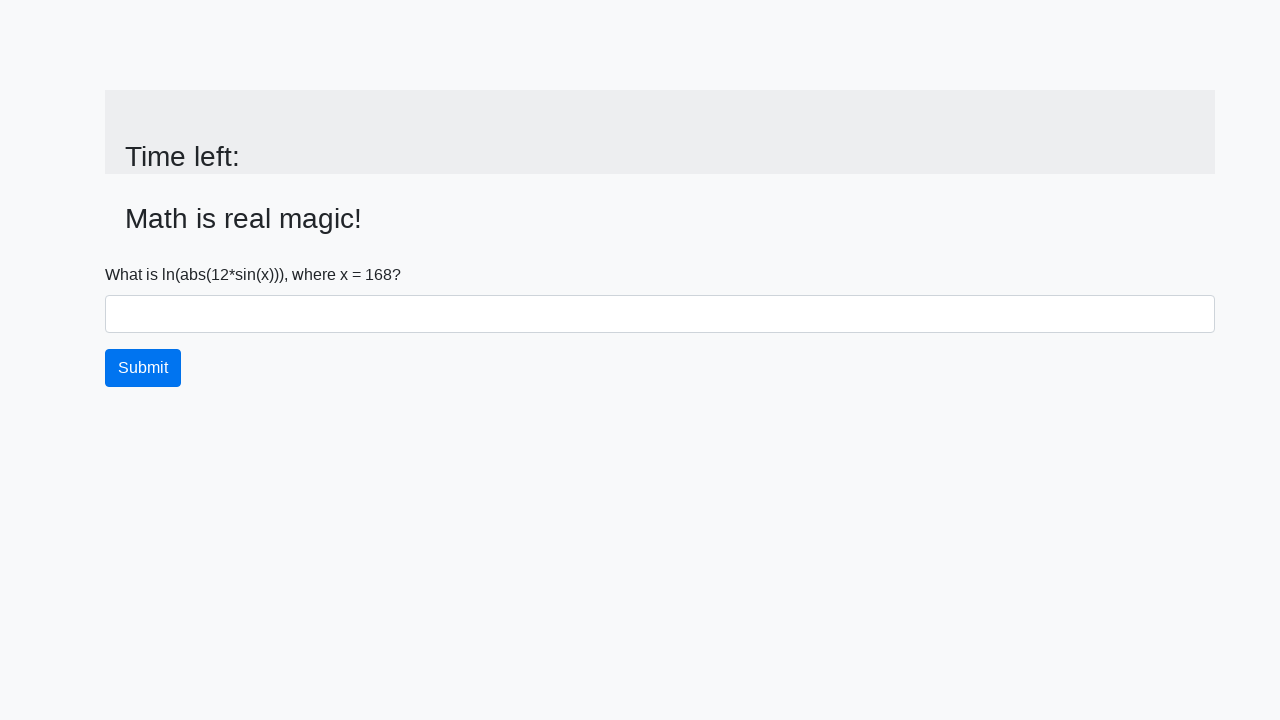

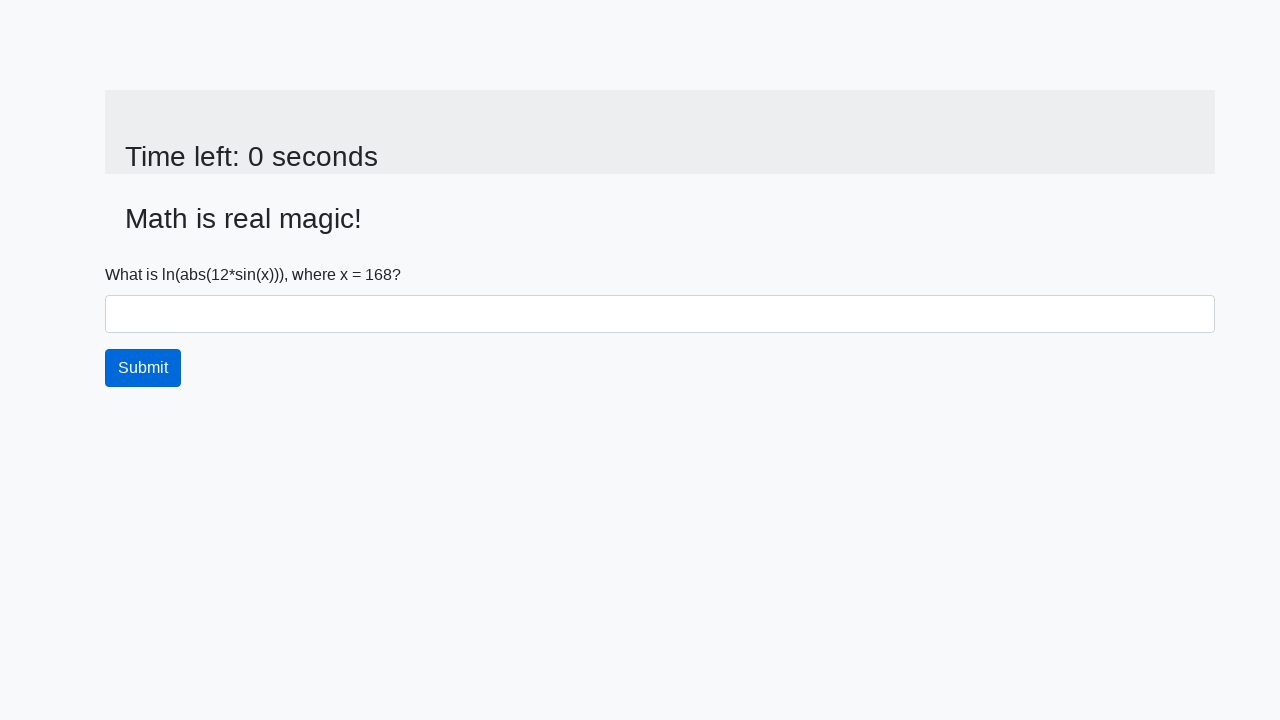